Tests form submission by navigating to a form page, filling out personal information fields including name, email, phone, and company, then submitting the form

Starting URL: http://only-testing-blog.blogspot.in/

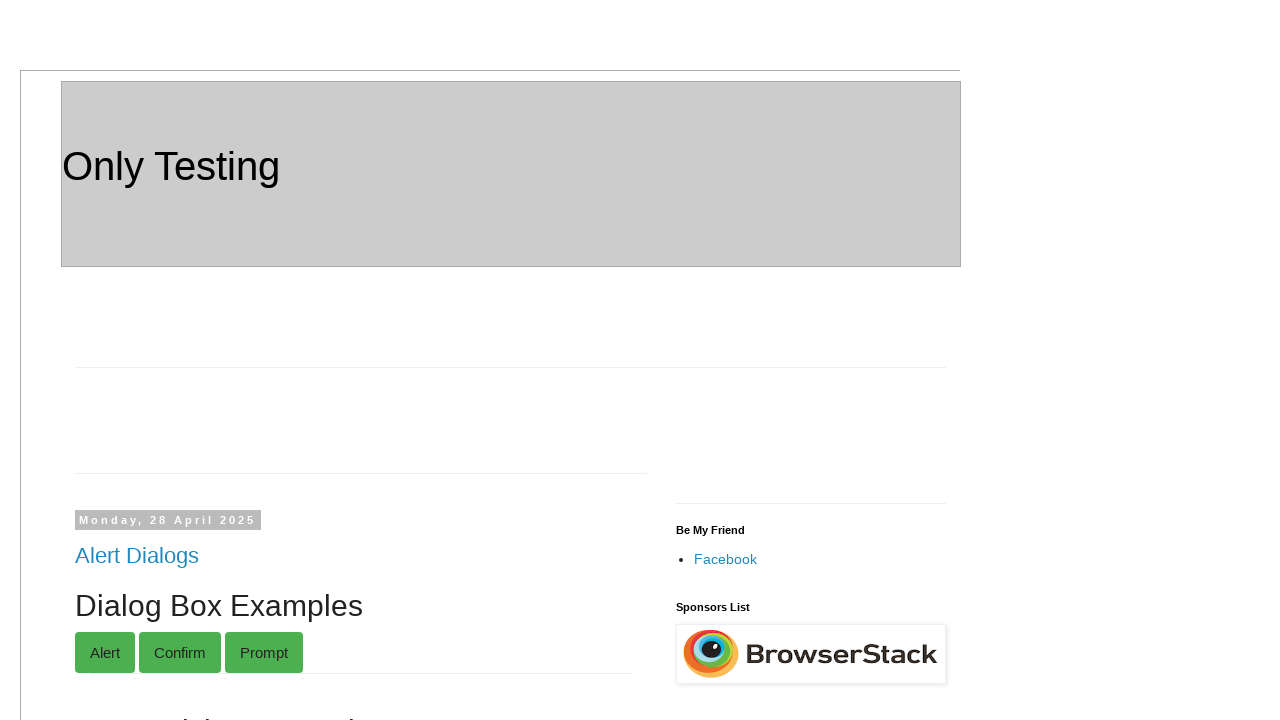

Clicked on Form link to navigate to form page at (100, 361) on a:text('Form')
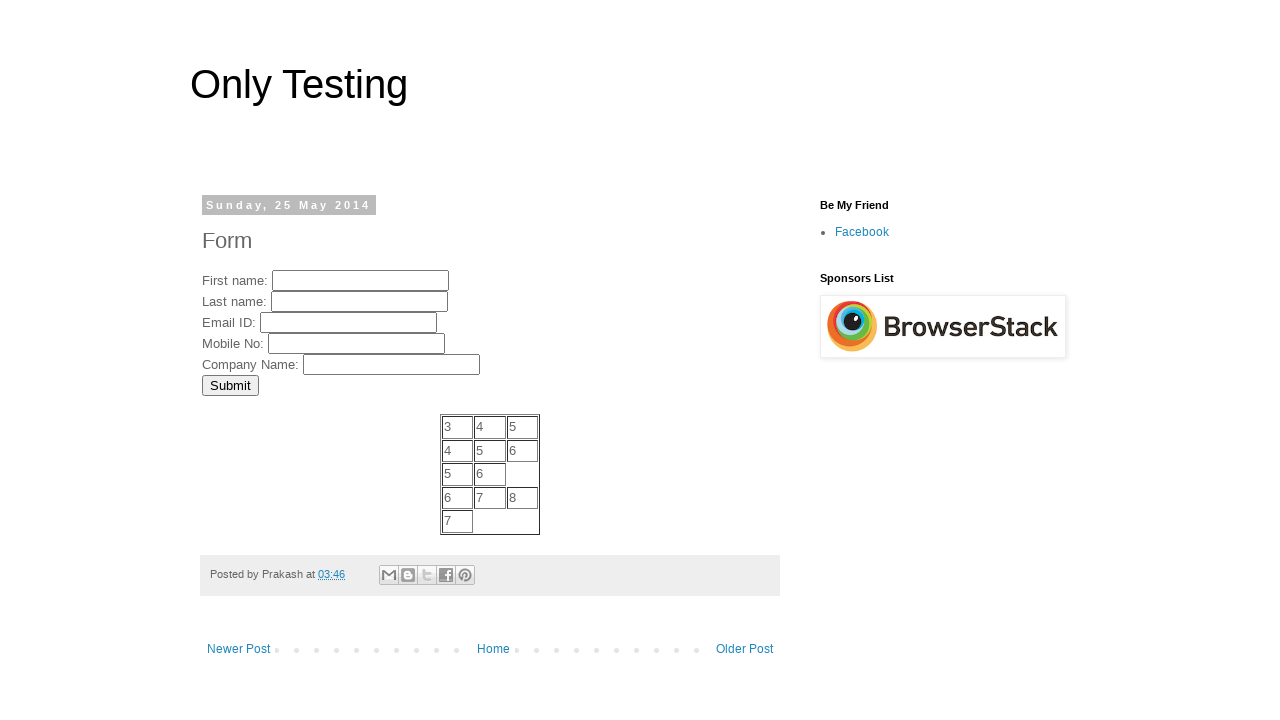

Filled First Name field with 'Mahima' on input[name='FirstName']
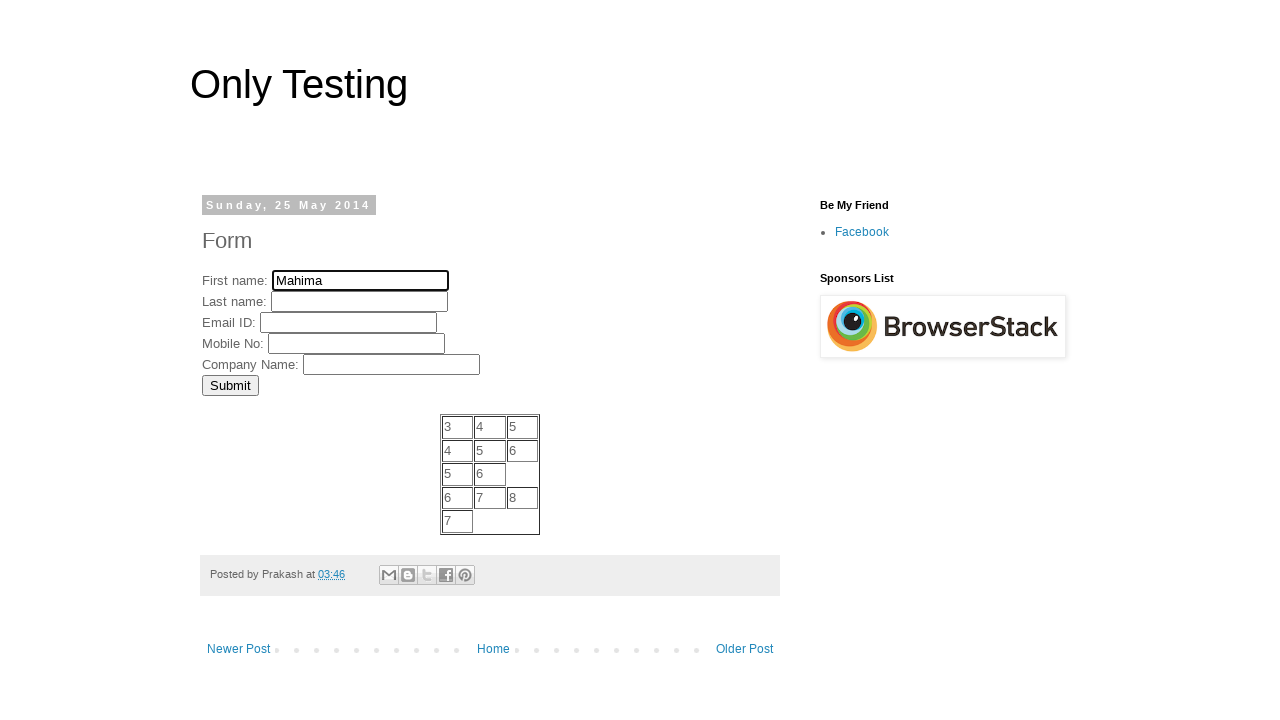

Filled Last Name field with 'Kumari' on input[name='LastName']
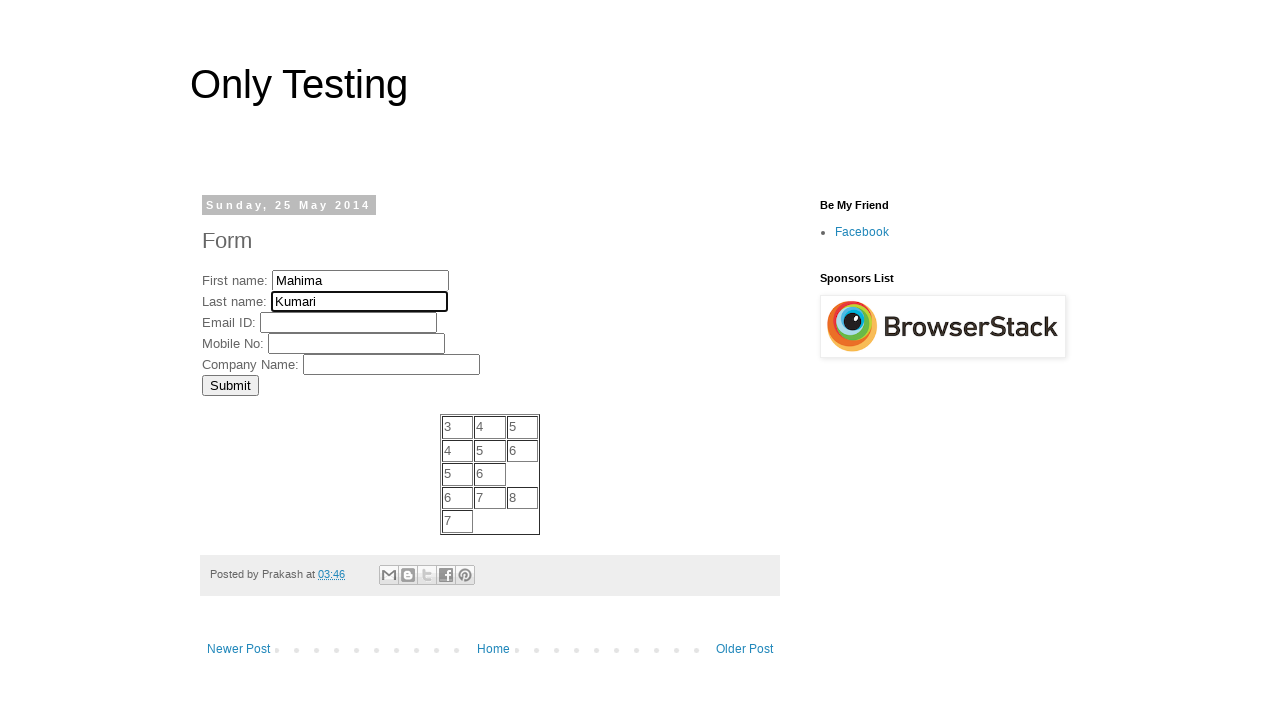

Filled Email field with 'abc@email.com' on input[name='EmailID']
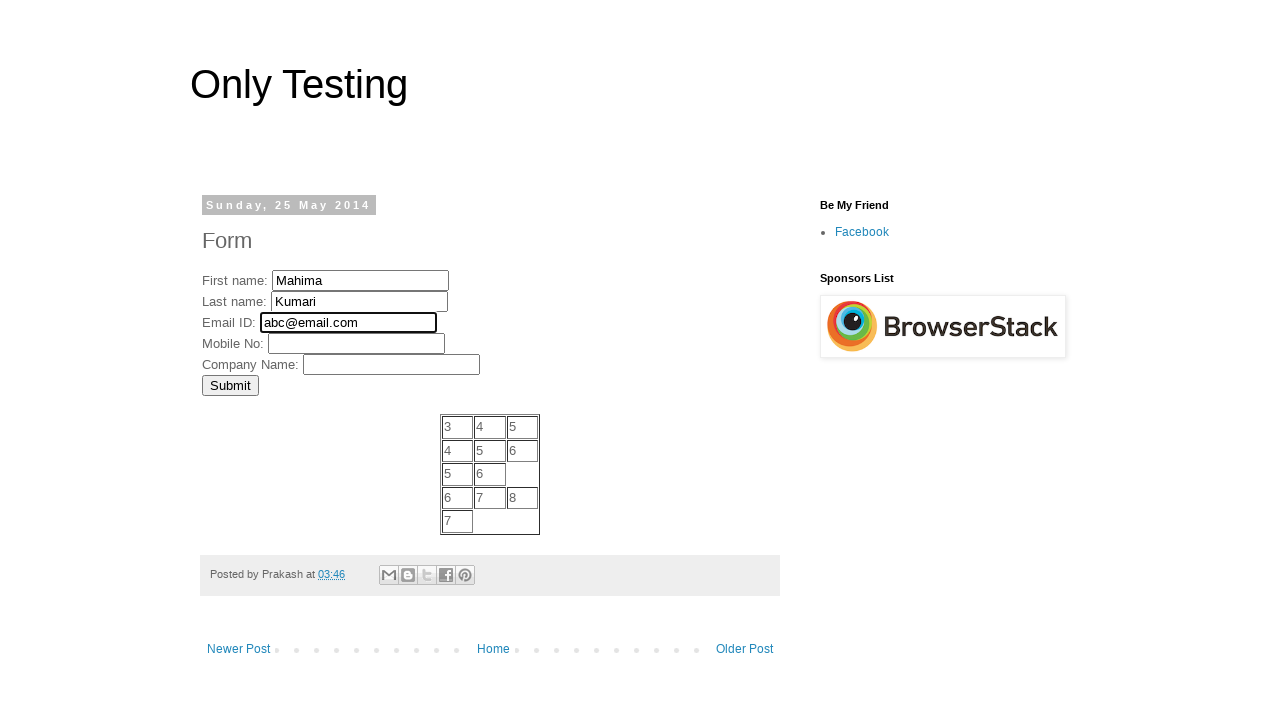

Filled Mobile Number field with '7823387344' on input[name='MobNo']
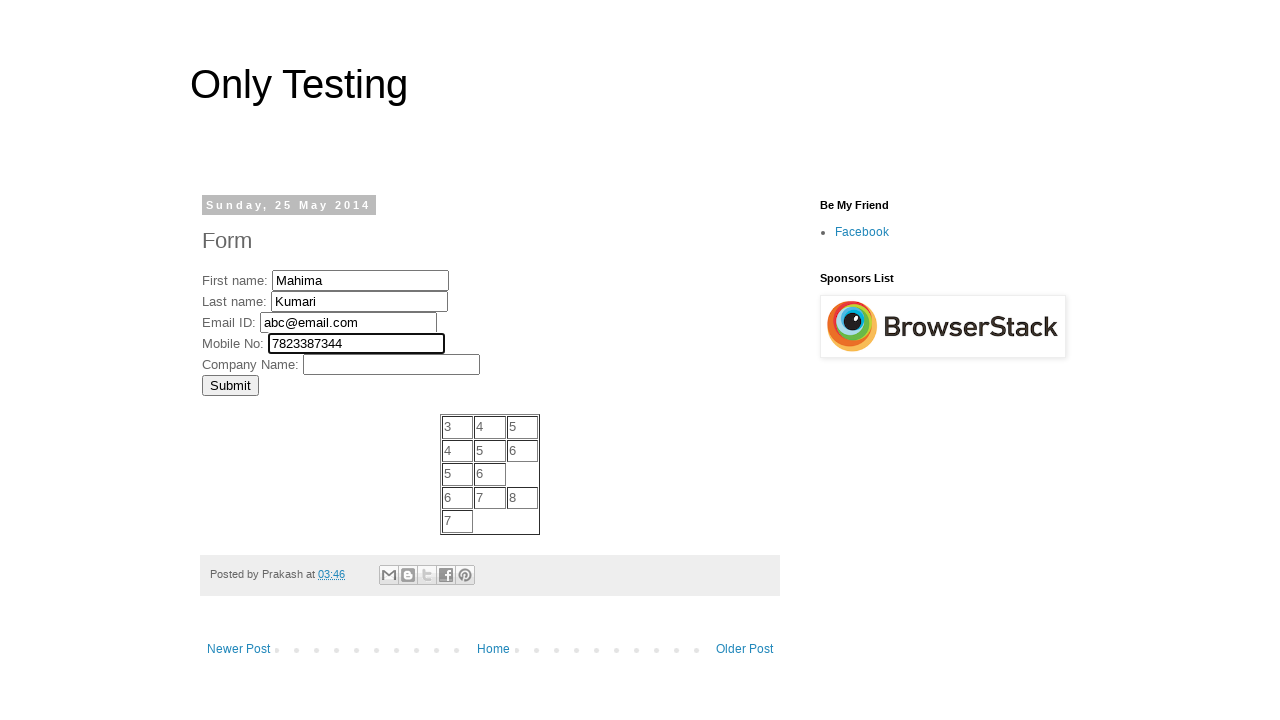

Filled Company field with 'Heliverse' on input[name='Company']
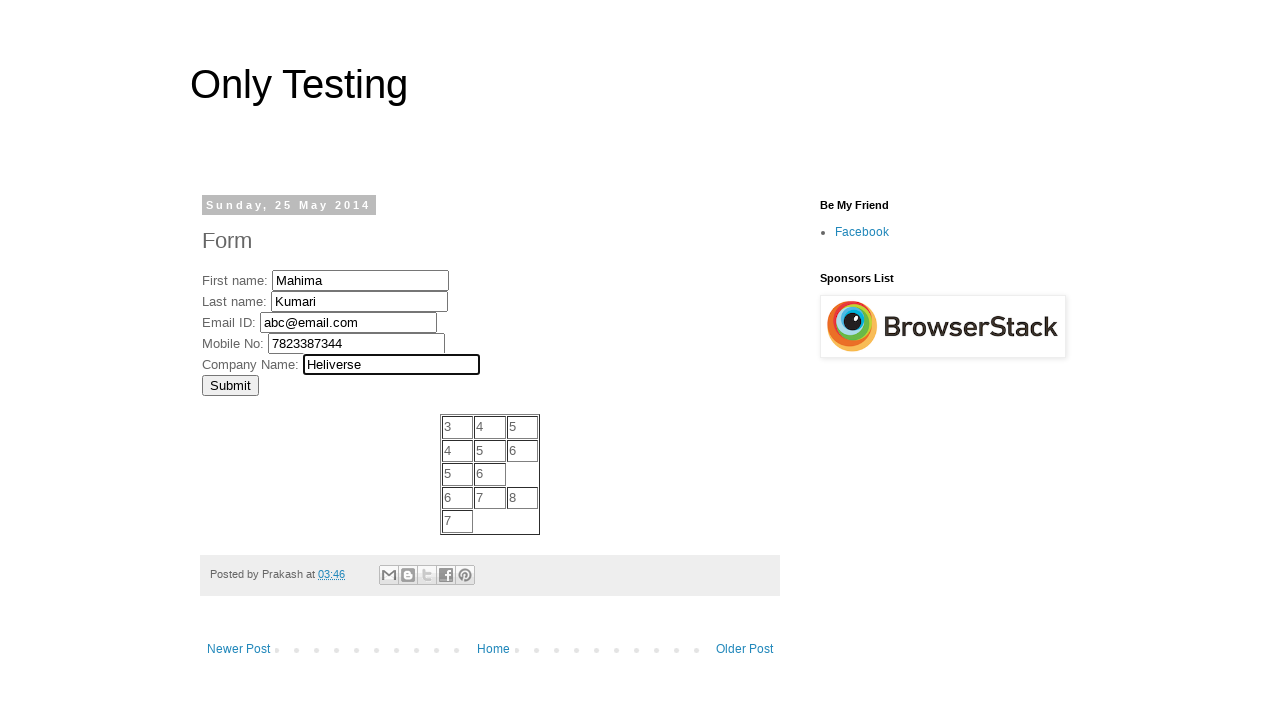

Clicked Submit button to submit the form at (230, 385) on input[value='Submit']
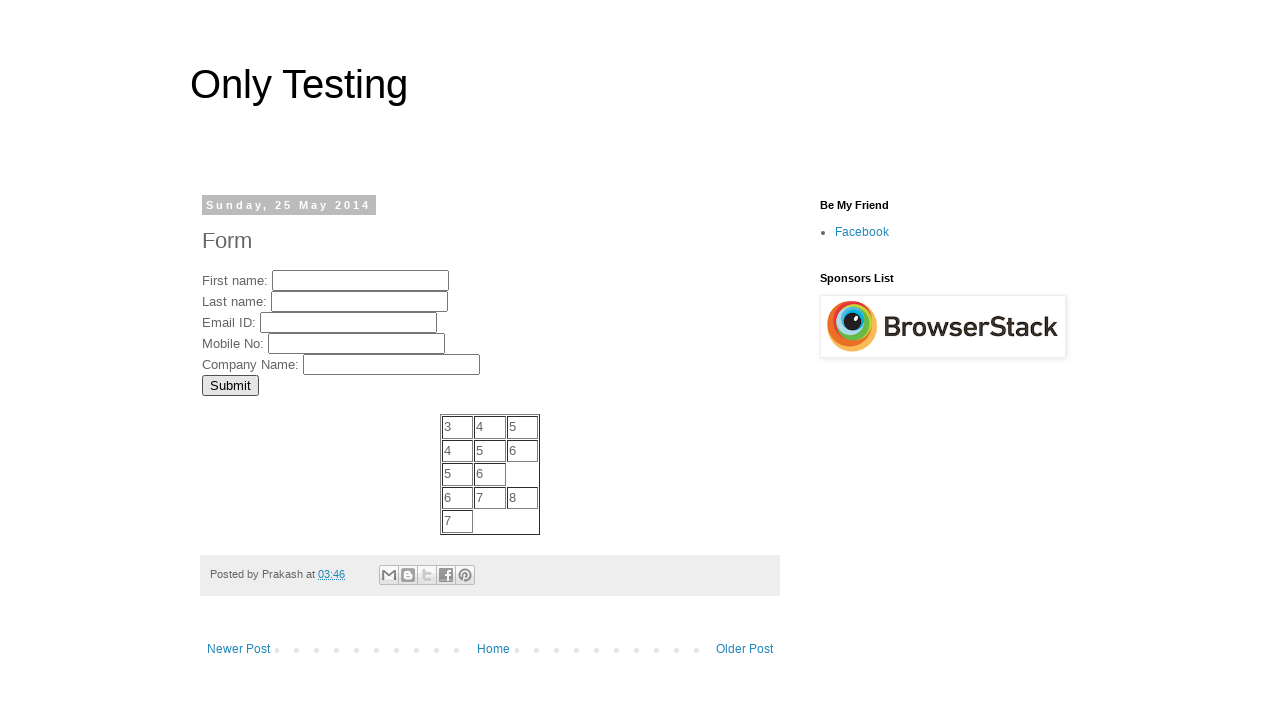

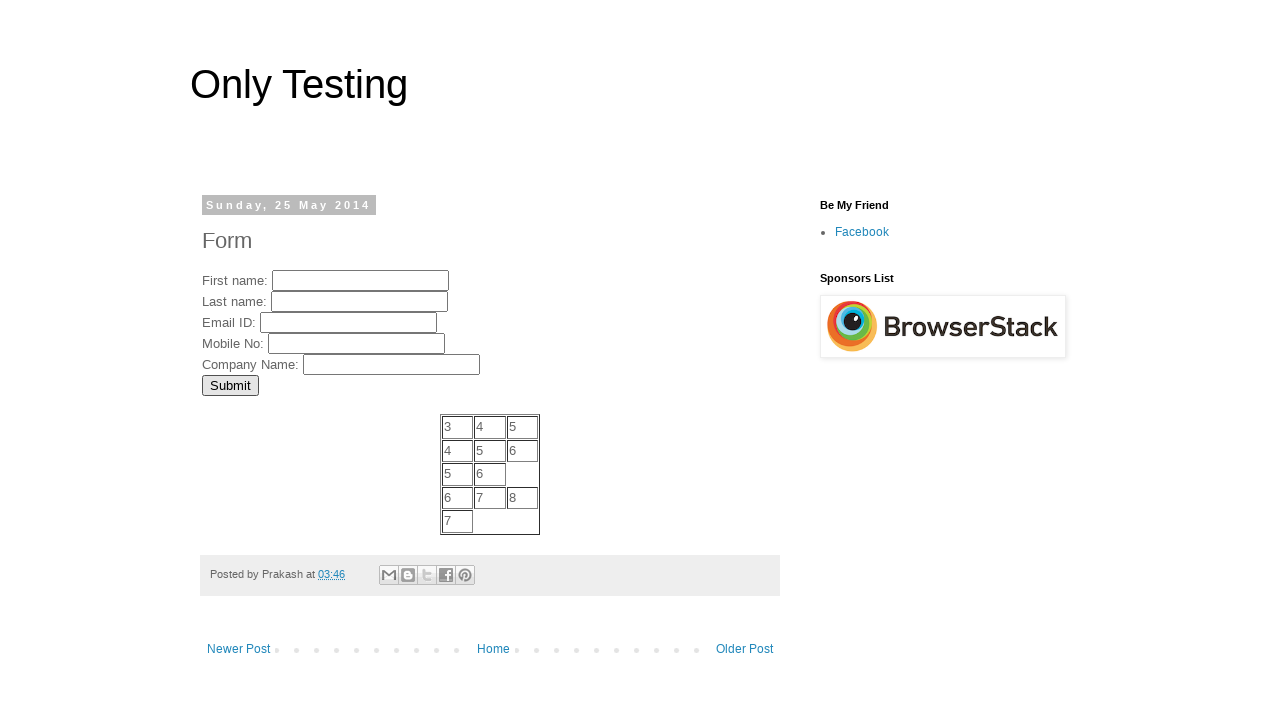